Tests form interaction on a practice site by reading an attribute value from an element, performing a mathematical calculation, filling the result in a text field, checking a checkbox, selecting a radio button, and submitting the form.

Starting URL: http://suninjuly.github.io/get_attribute.html

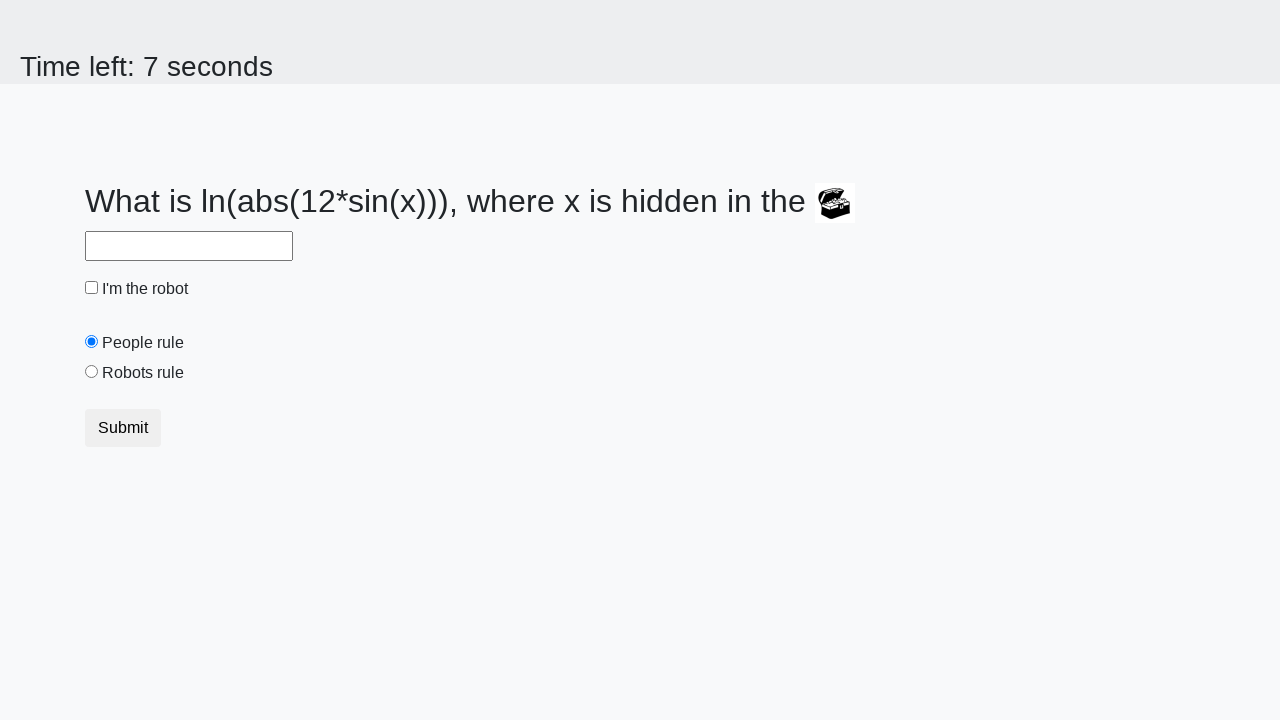

Located treasure element with ID 'treasure'
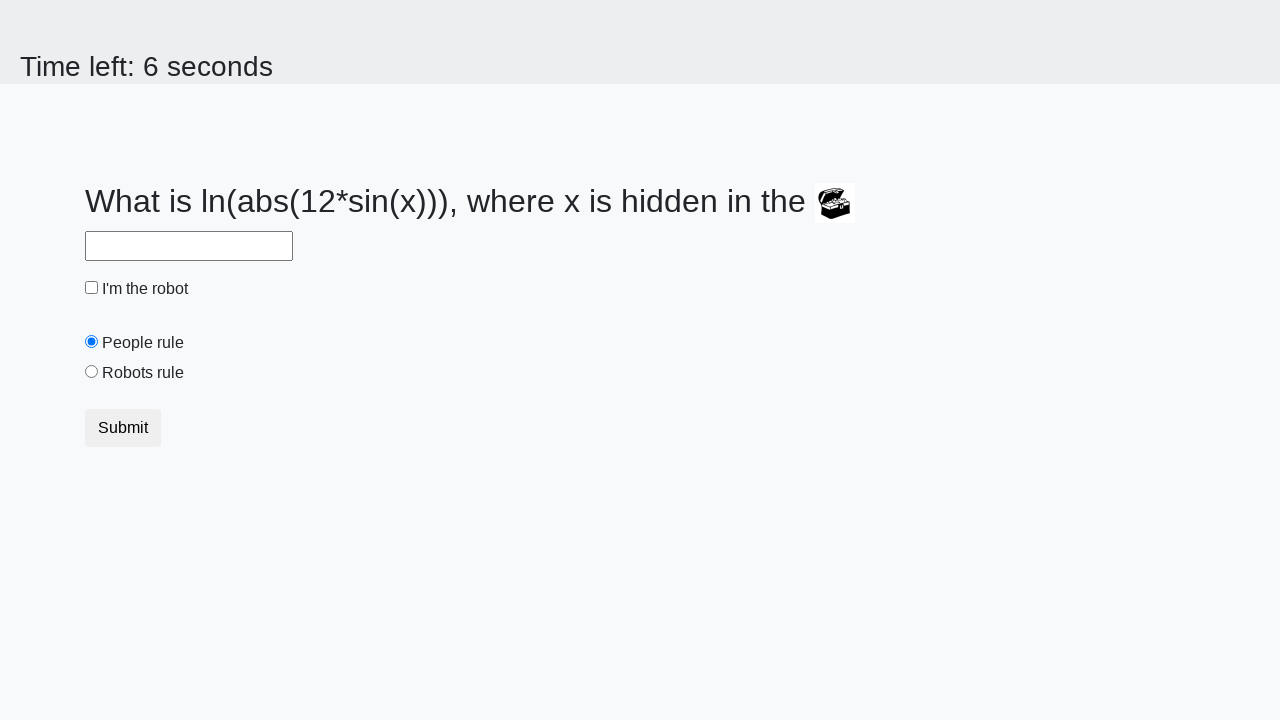

Retrieved 'valuex' attribute from treasure element: 660
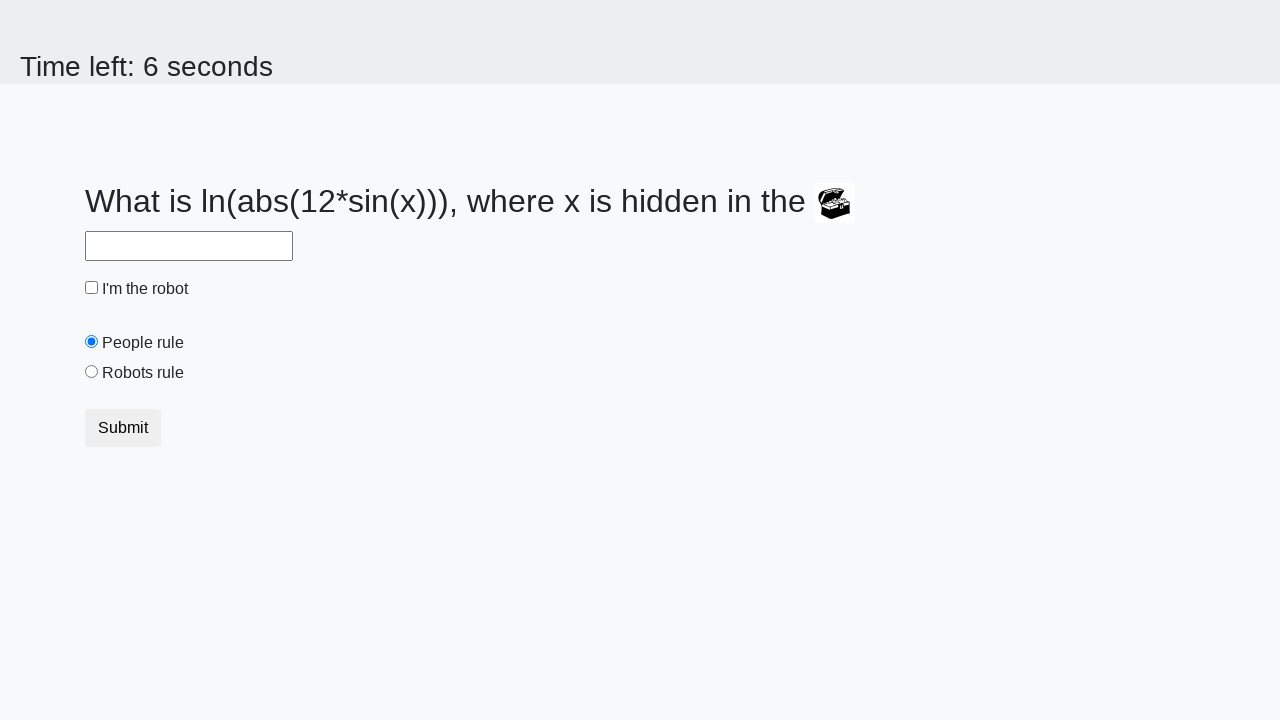

Calculated answer using mathematical formula: 1.1471472956437412
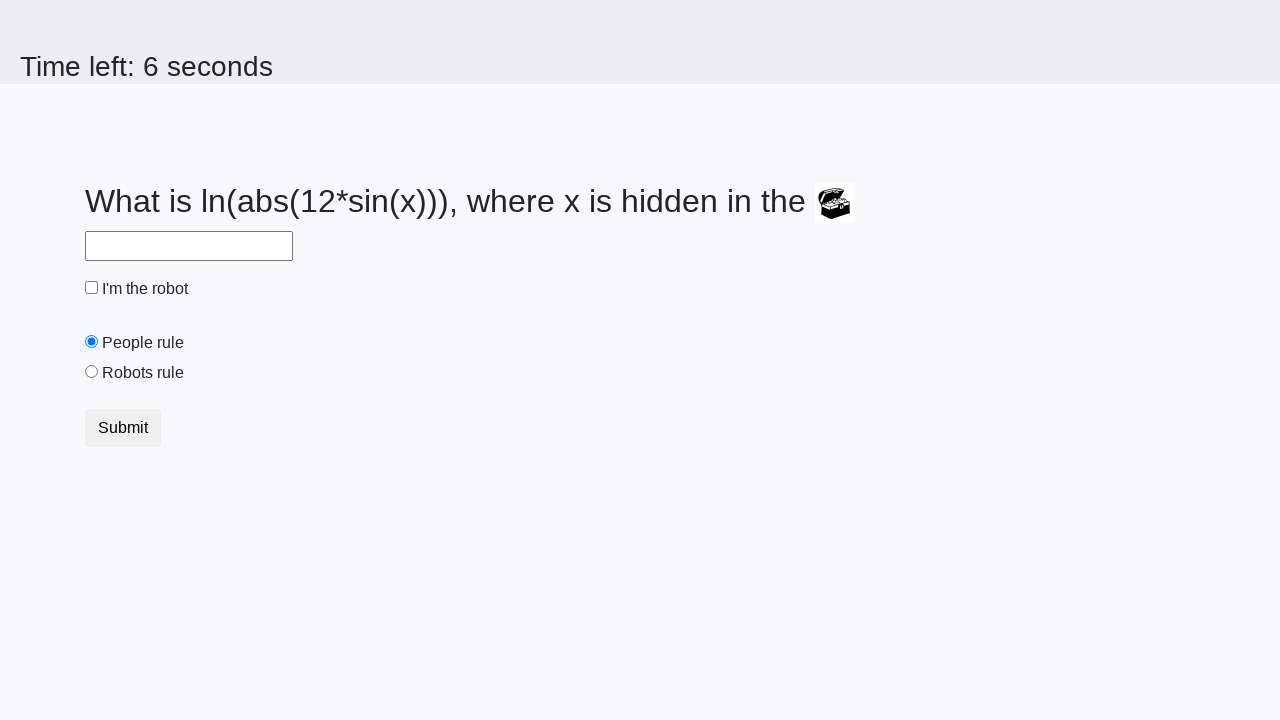

Filled answer field with calculated value: 1.1471472956437412 on #answer
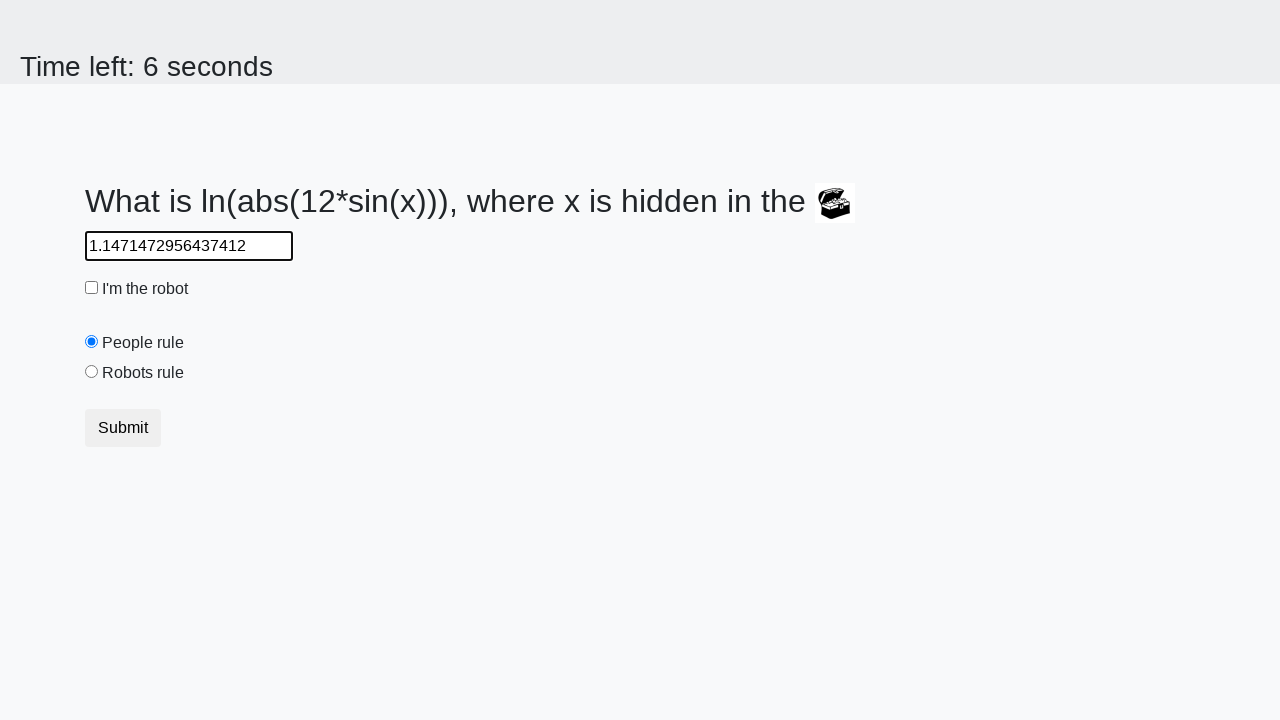

Checked the 'I'm the robot' checkbox at (92, 288) on #robotCheckbox
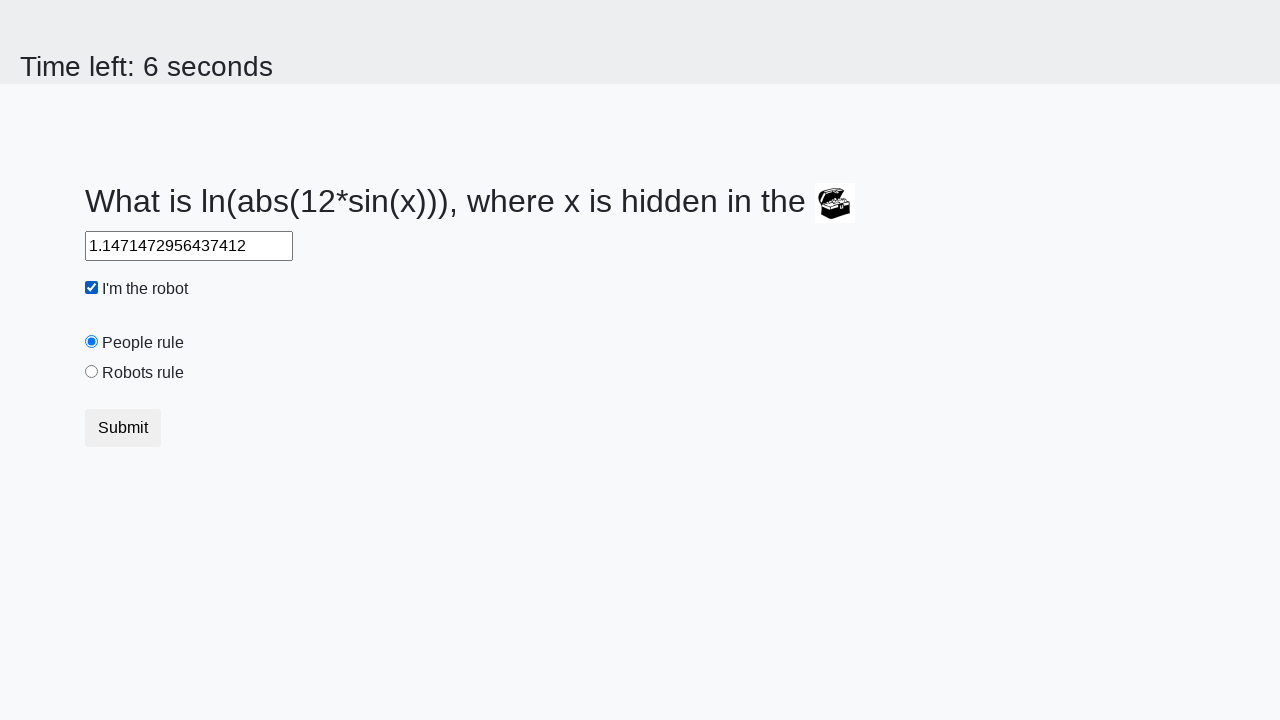

Selected the 'Robots rule!' radio button at (92, 372) on #robotsRule
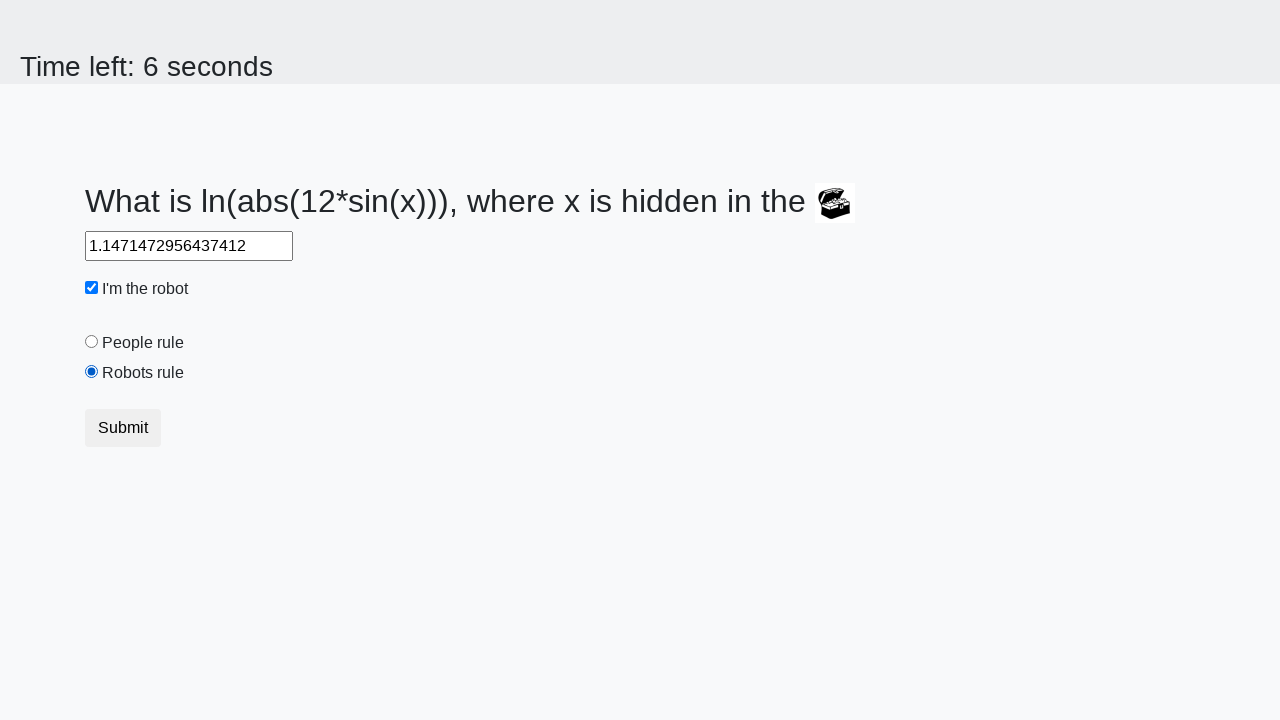

Clicked the Submit button to complete form submission at (123, 428) on .btn
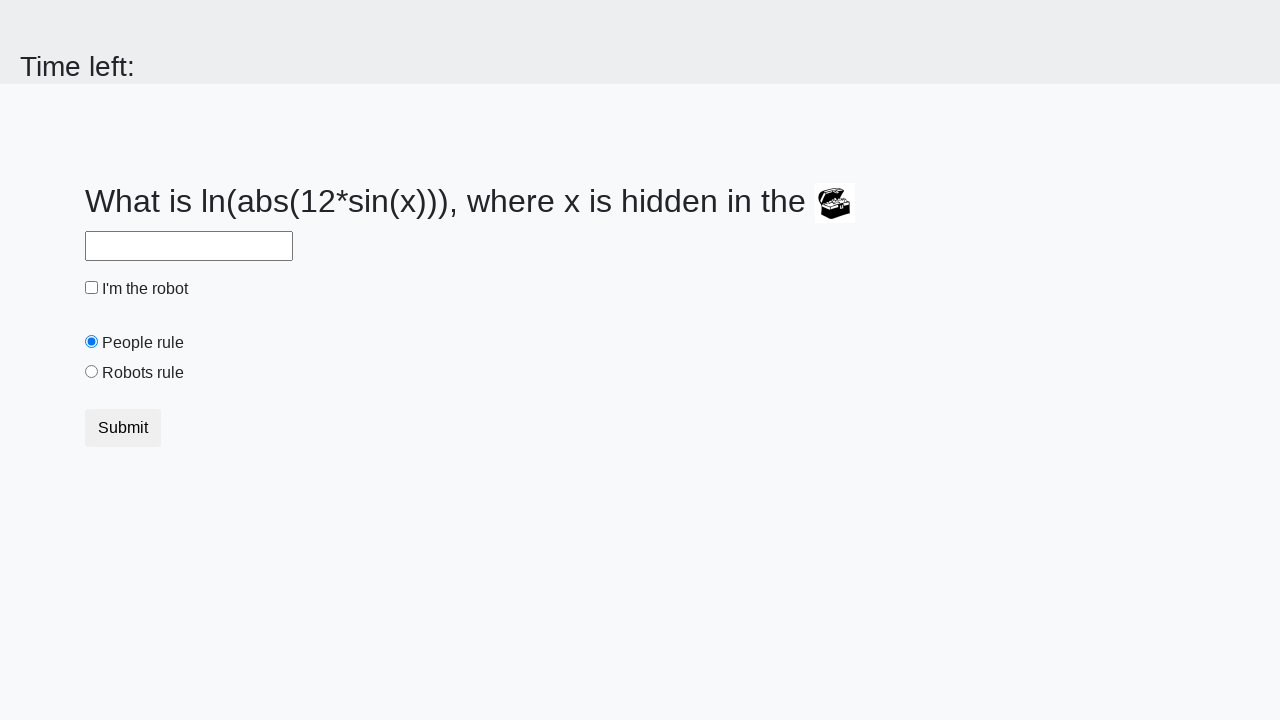

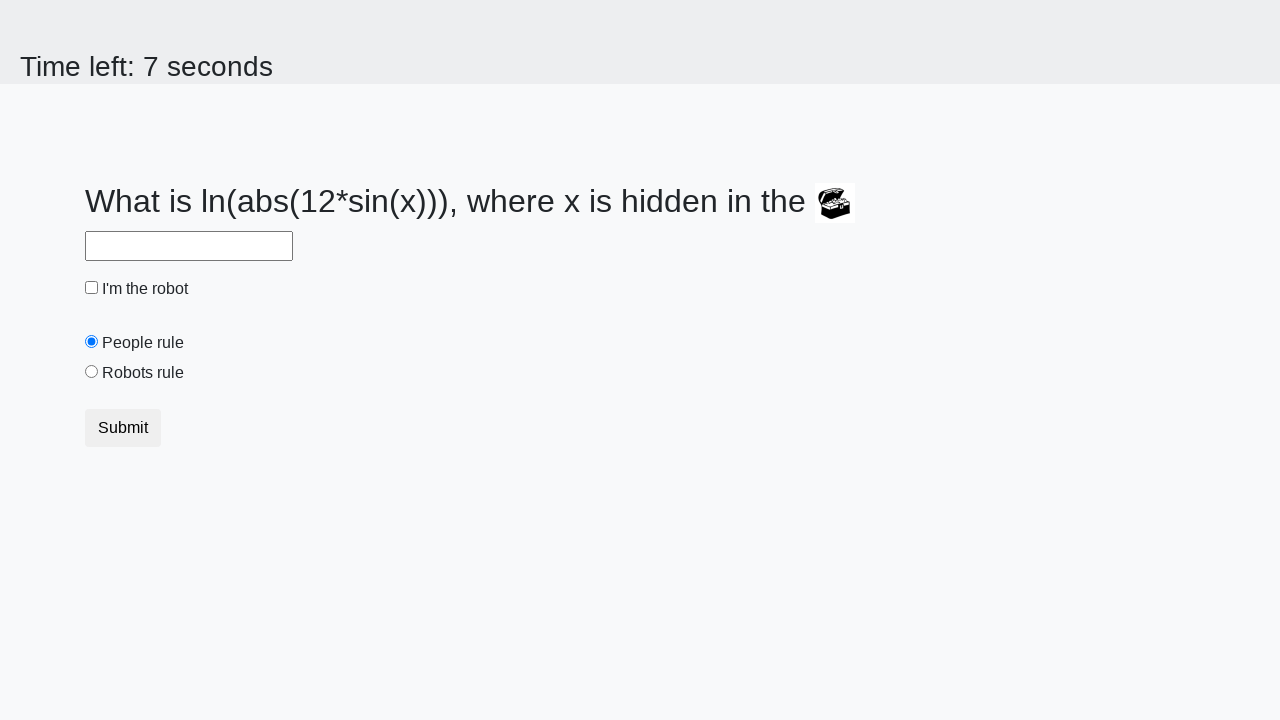